Opens Google signup page and clicks on Help, Privacy, and Terms links to open them in new tabs/windows, then switches to the Privacy window to verify it opened correctly

Starting URL: http://accounts.google.com/signup

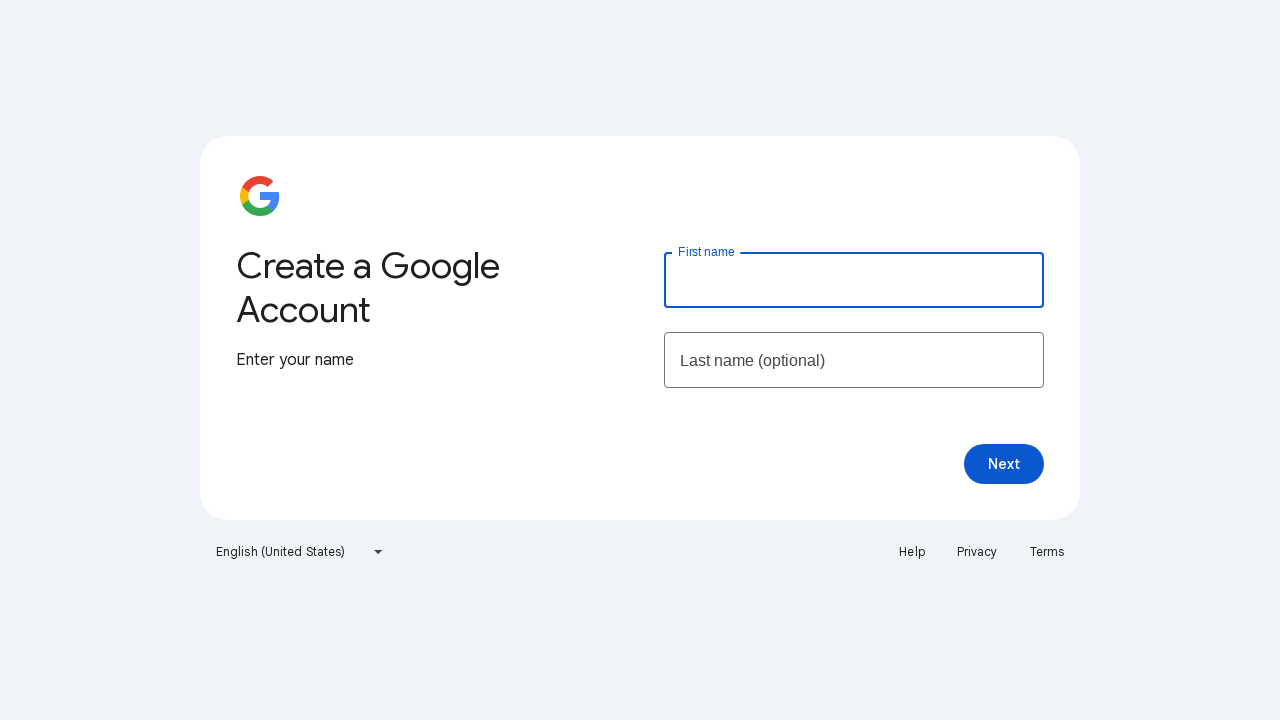

Clicked Help link and new tab opened at (912, 552) on a:has-text('Help')
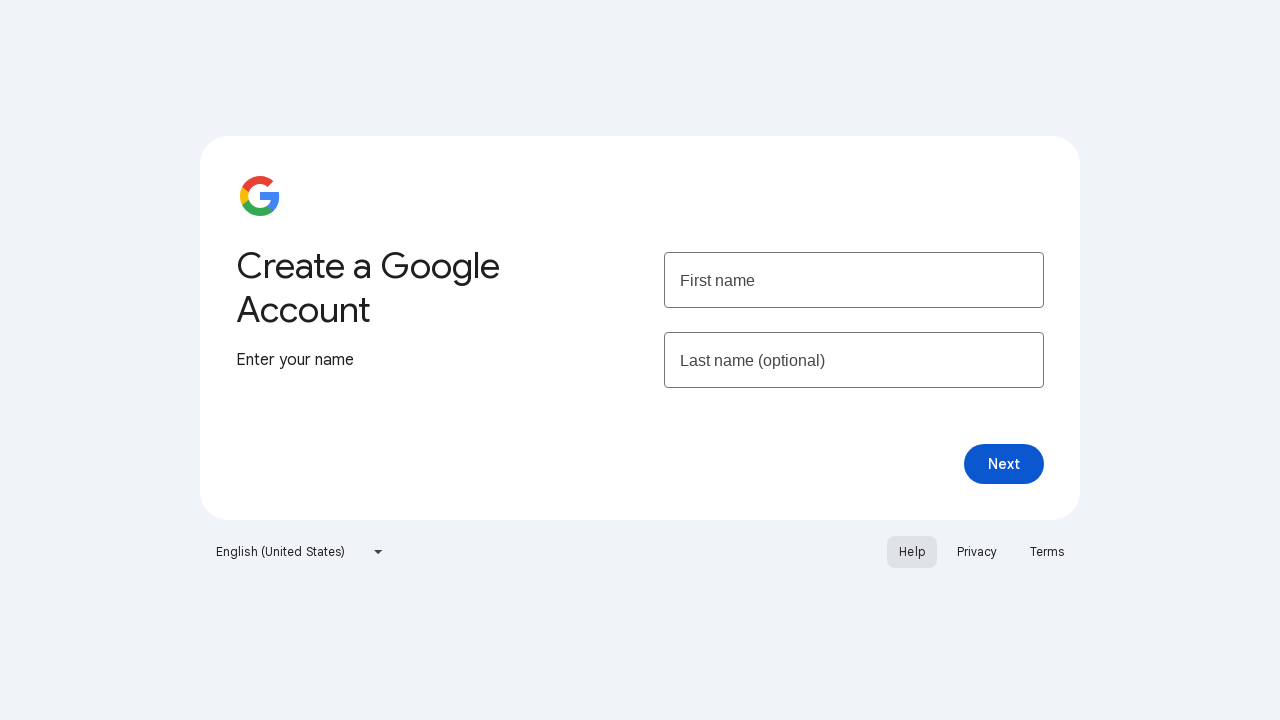

Clicked Privacy link and new tab opened at (977, 552) on a:has-text('Privacy')
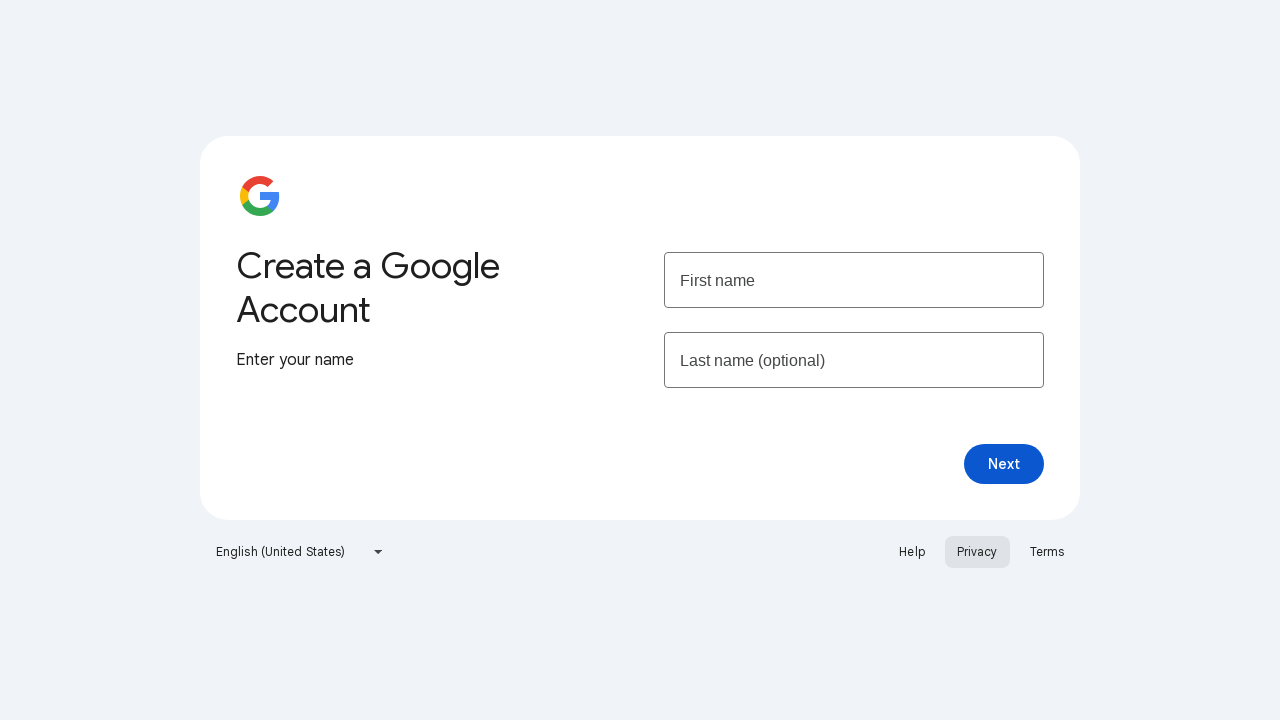

Clicked Terms link and new tab opened at (1047, 552) on a:has-text('Terms')
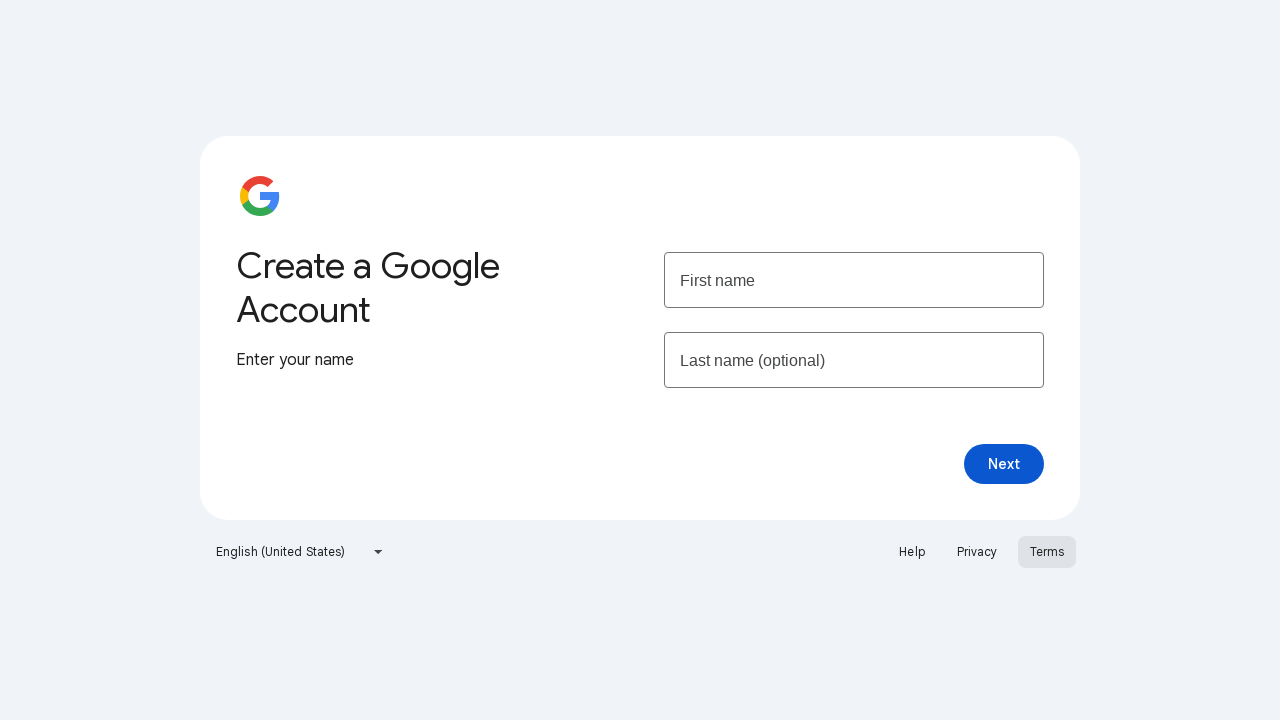

Switched to Privacy page window
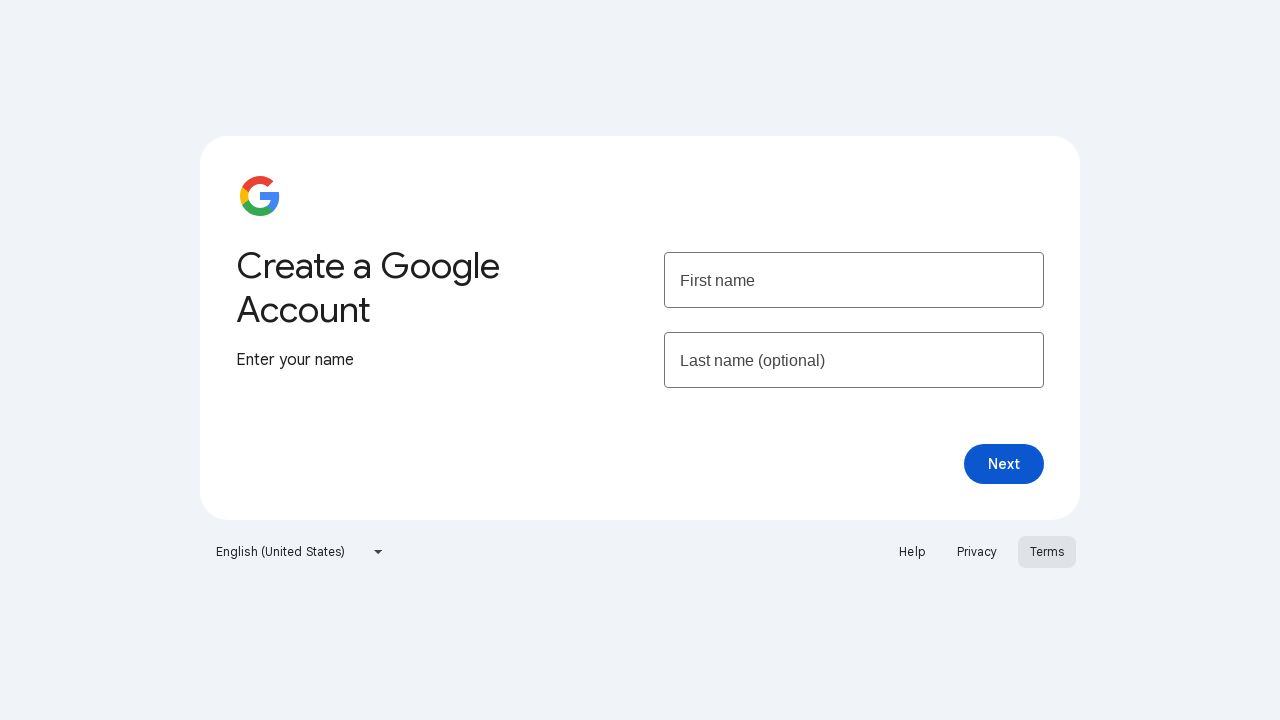

Retrieved Privacy page title: Privacy Policy – Privacy & Terms – Google
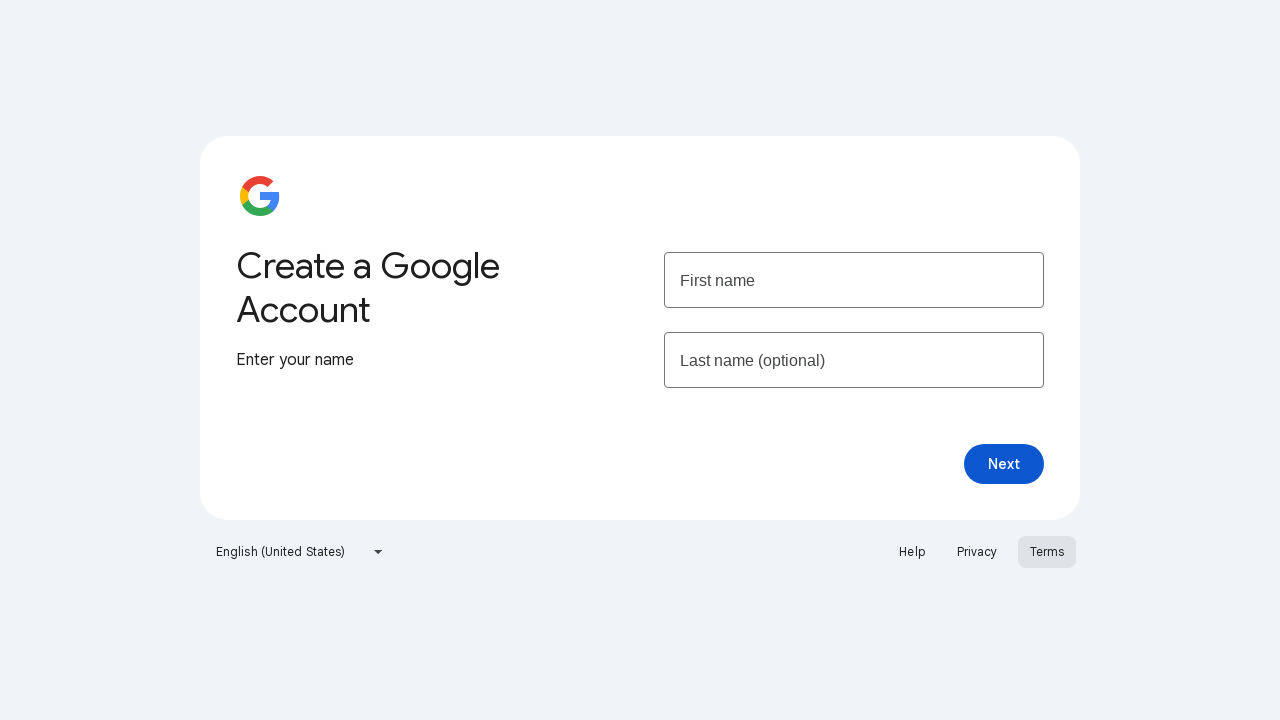

Verified Privacy page opened correctly with title containing 'Privacy'
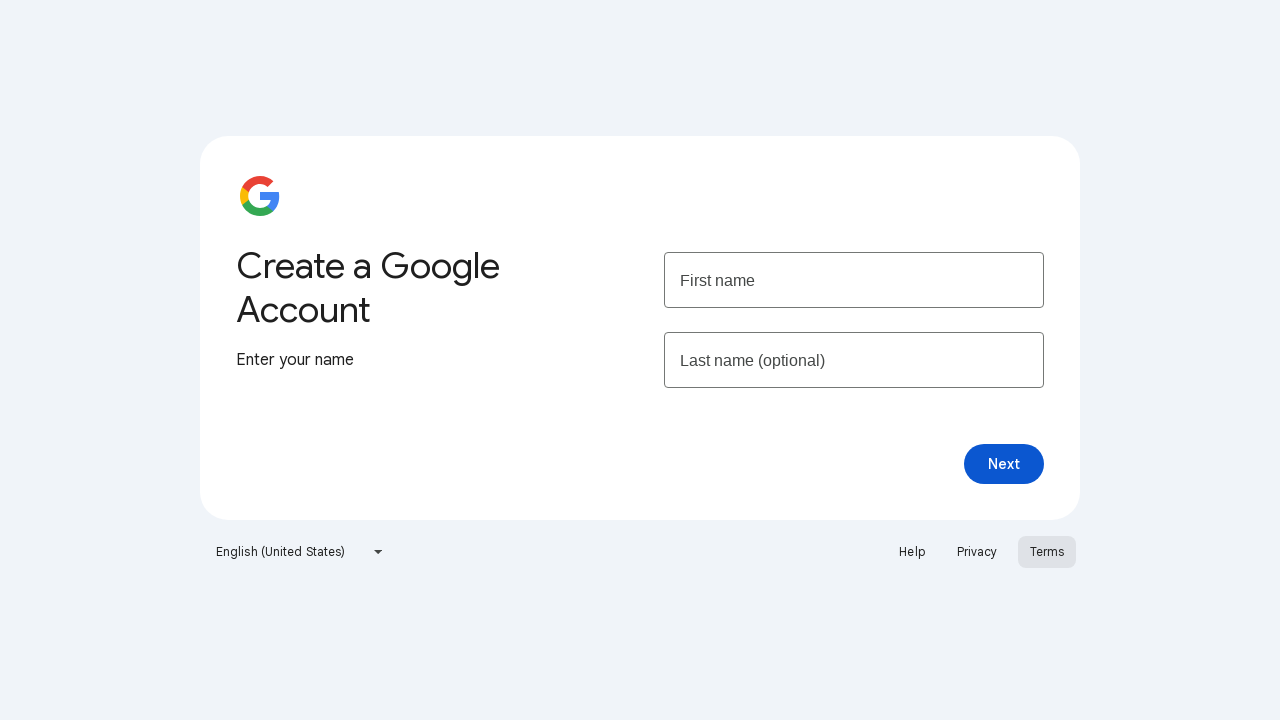

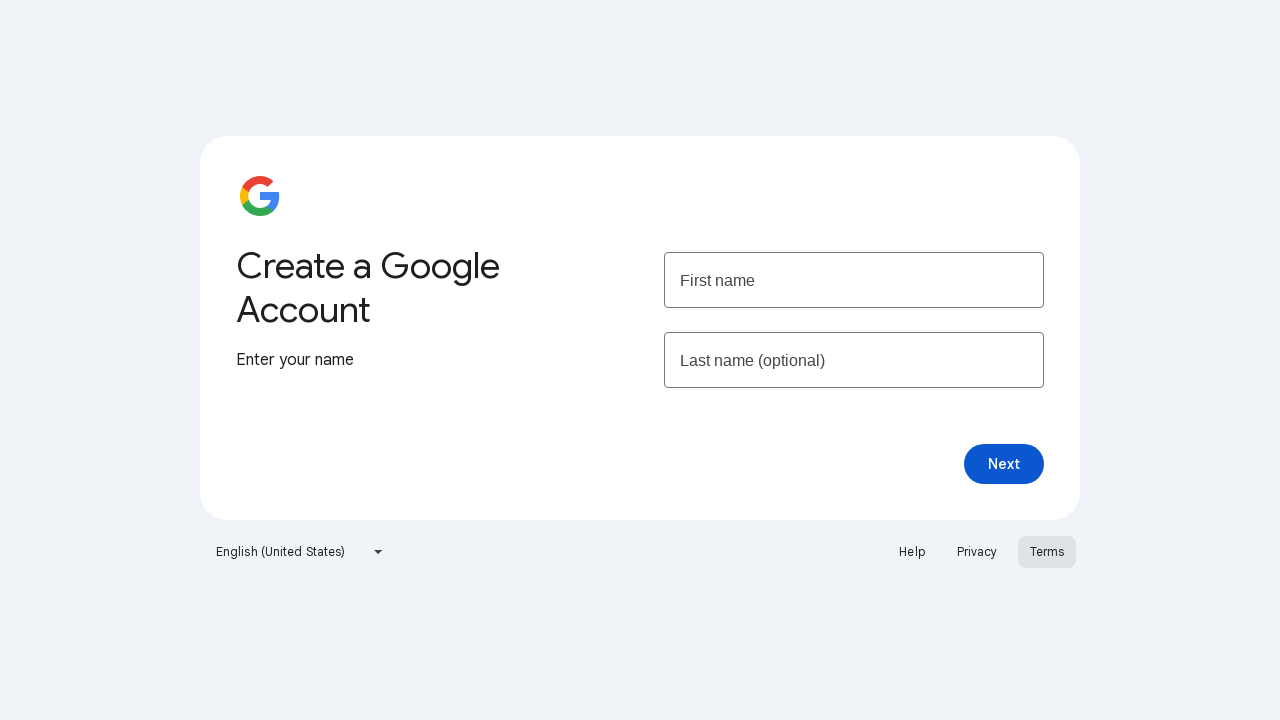